Tests hover functionality by moving the mouse over an avatar element and verifying that a caption becomes visible when hovering.

Starting URL: http://the-internet.herokuapp.com/hovers

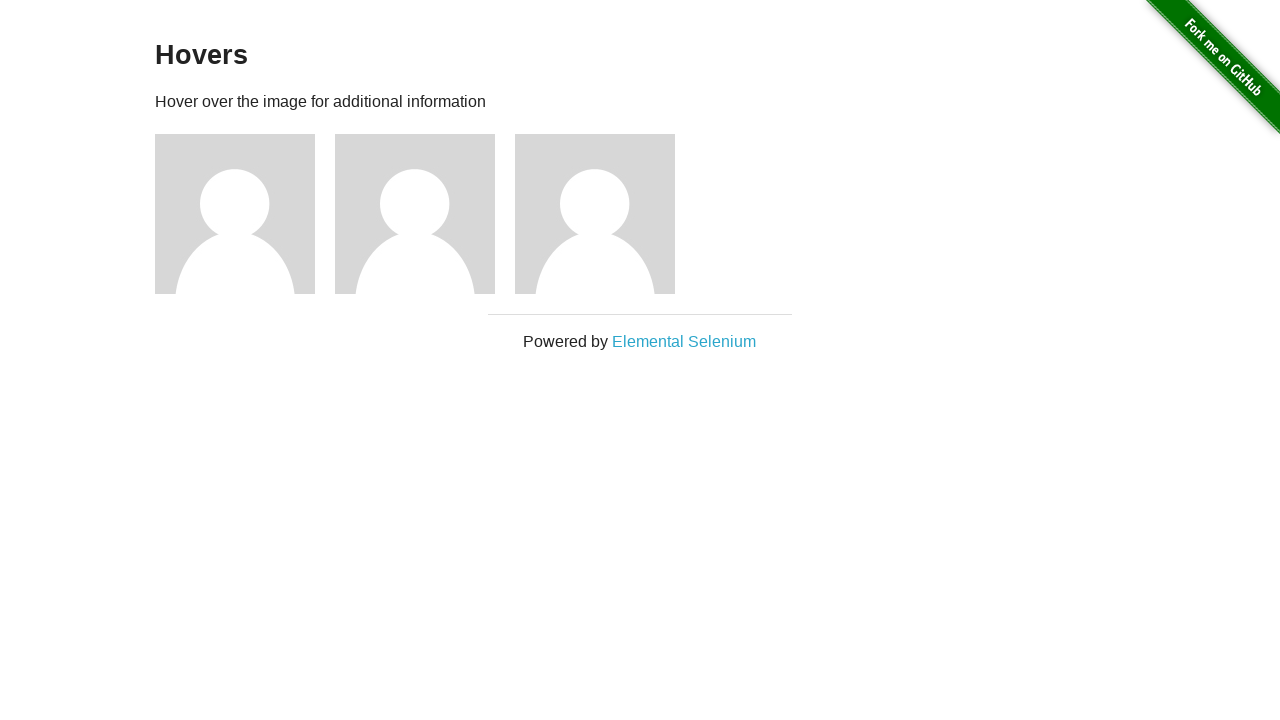

Located the first avatar element
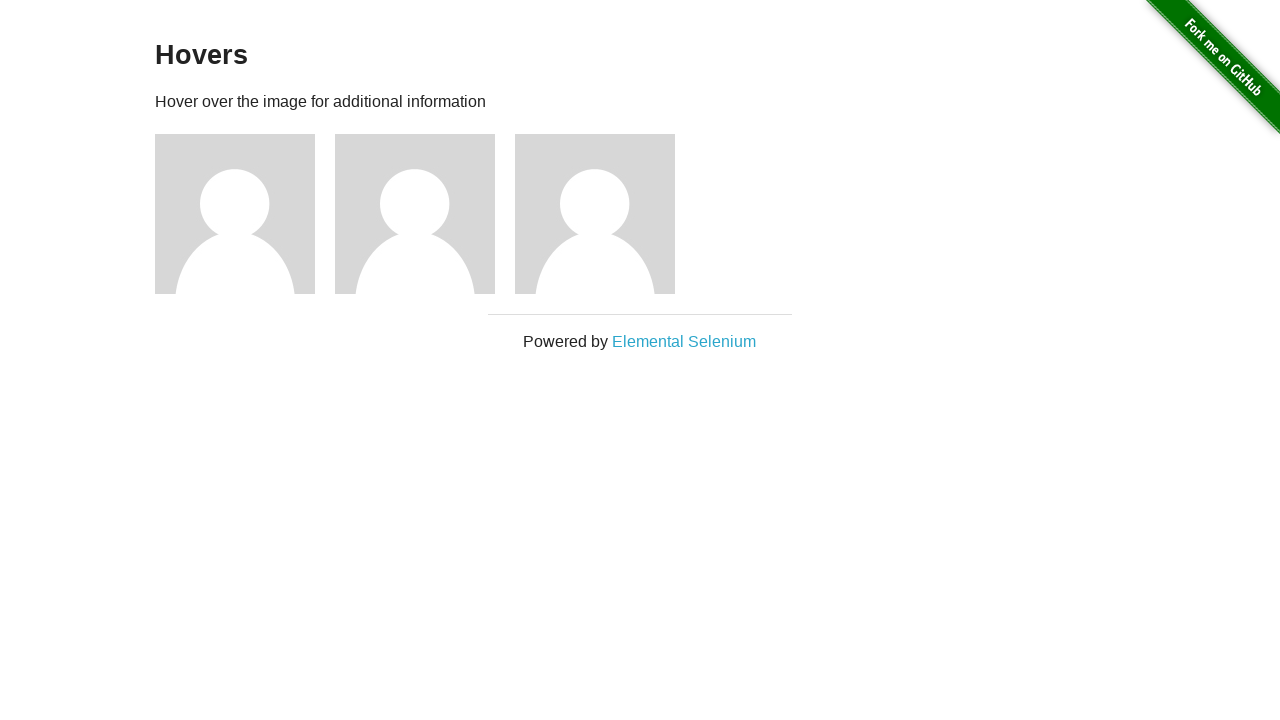

Hovered over the avatar element at (245, 214) on .figure >> nth=0
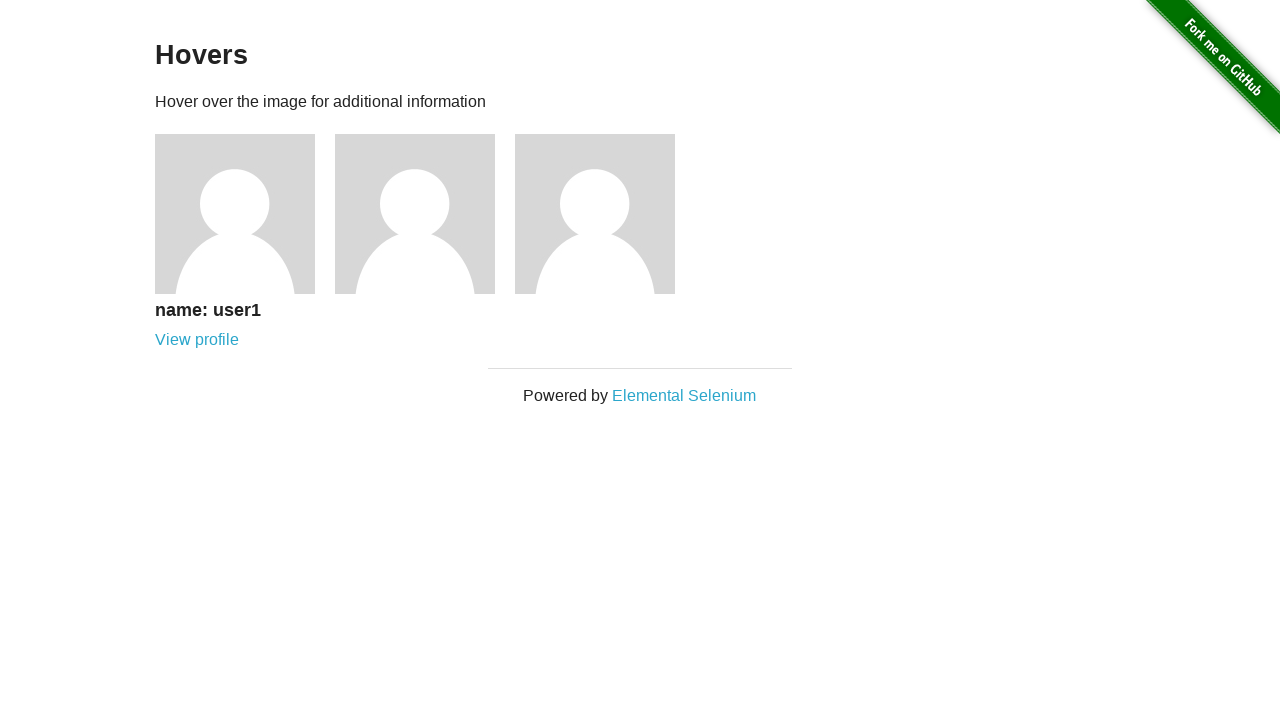

Located the caption element
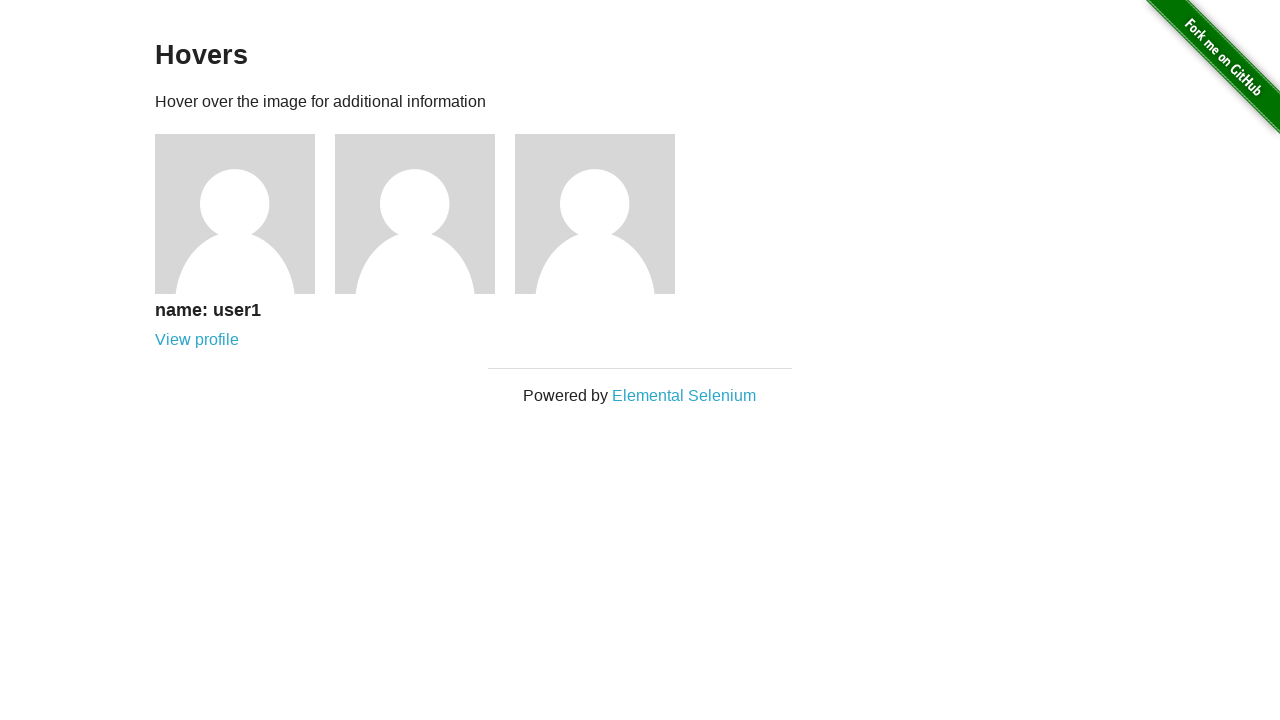

Verified caption is visible on hover
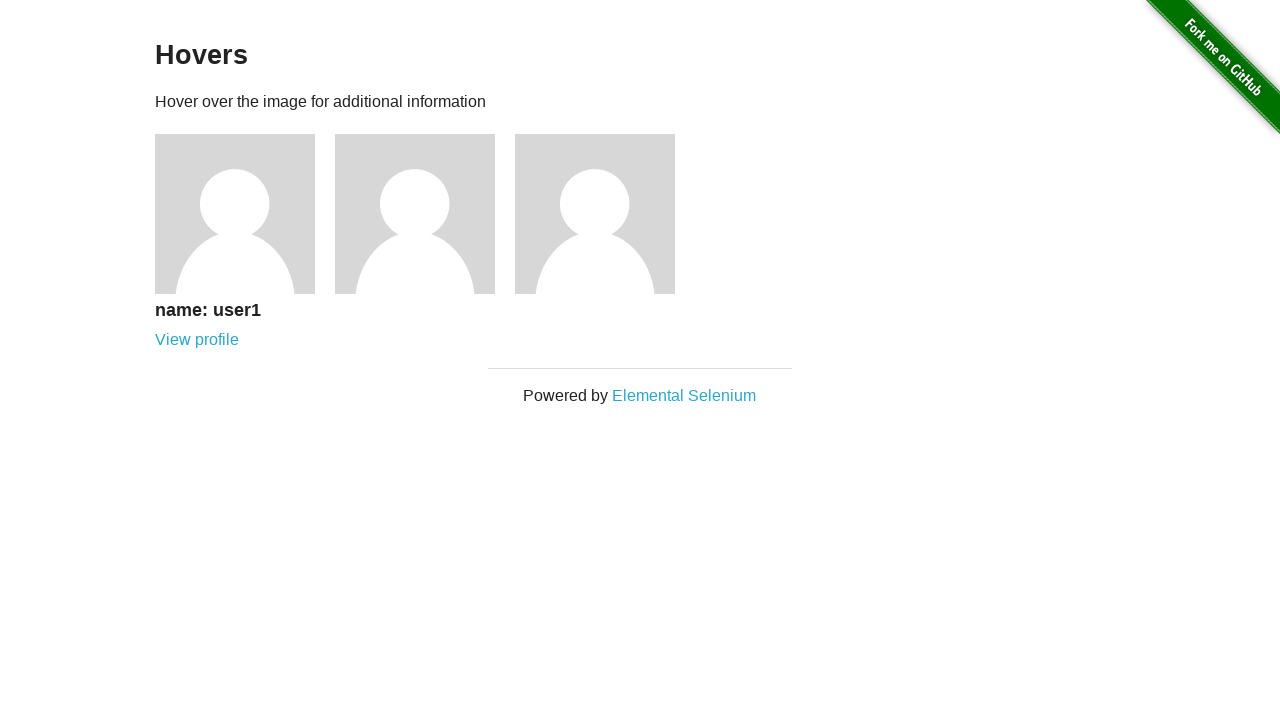

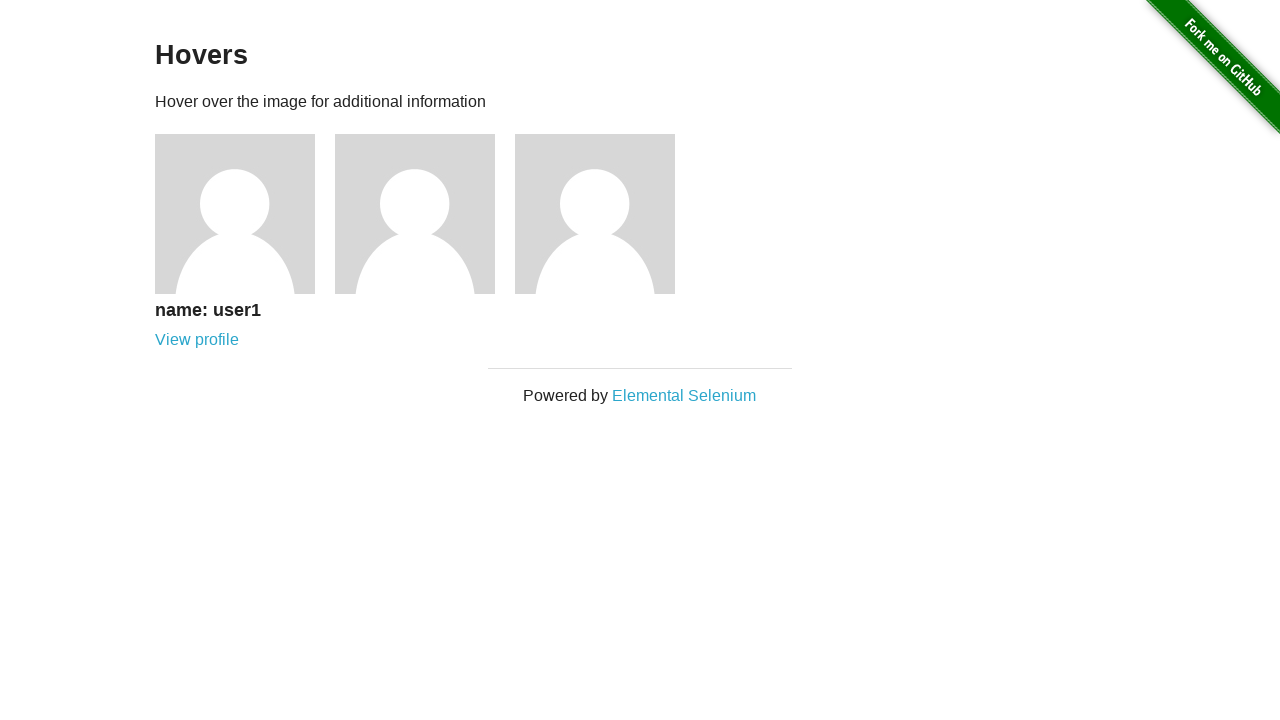